Navigates to ComfyElite website and validates that the current URL matches the expected URL

Starting URL: https://comfyelite.com/

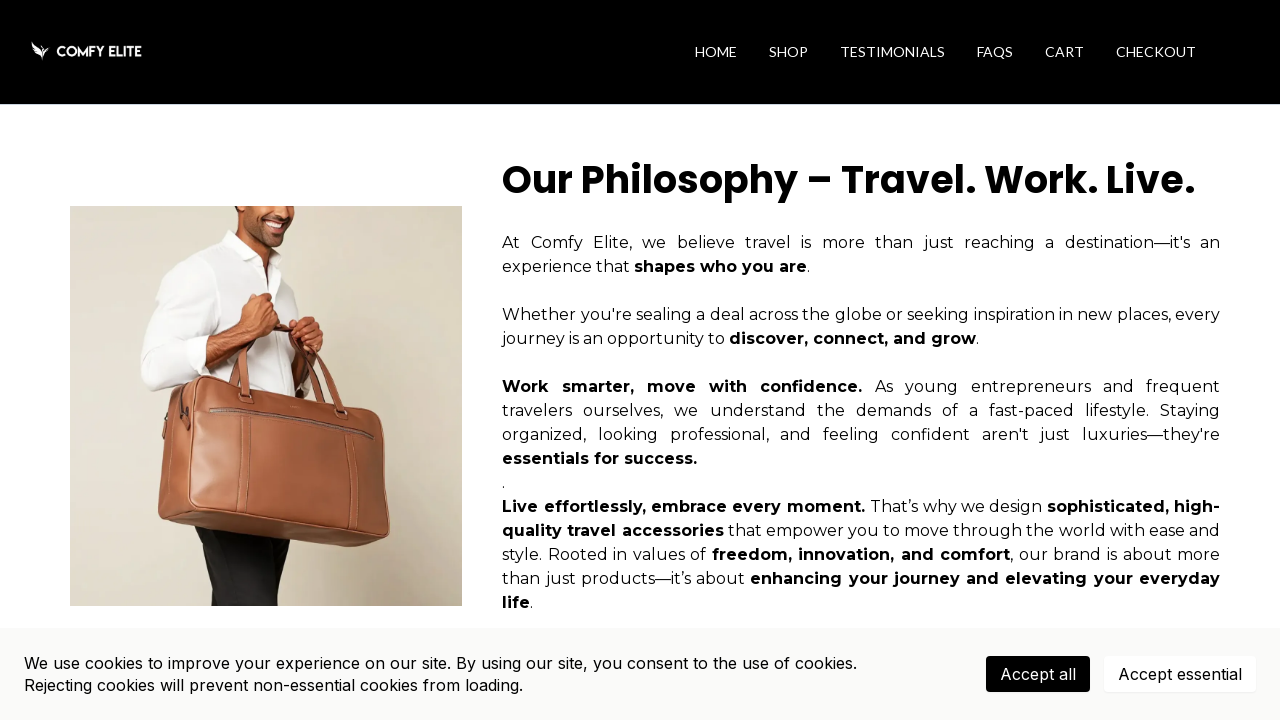

Navigated to ComfyElite website at https://comfyelite.com/
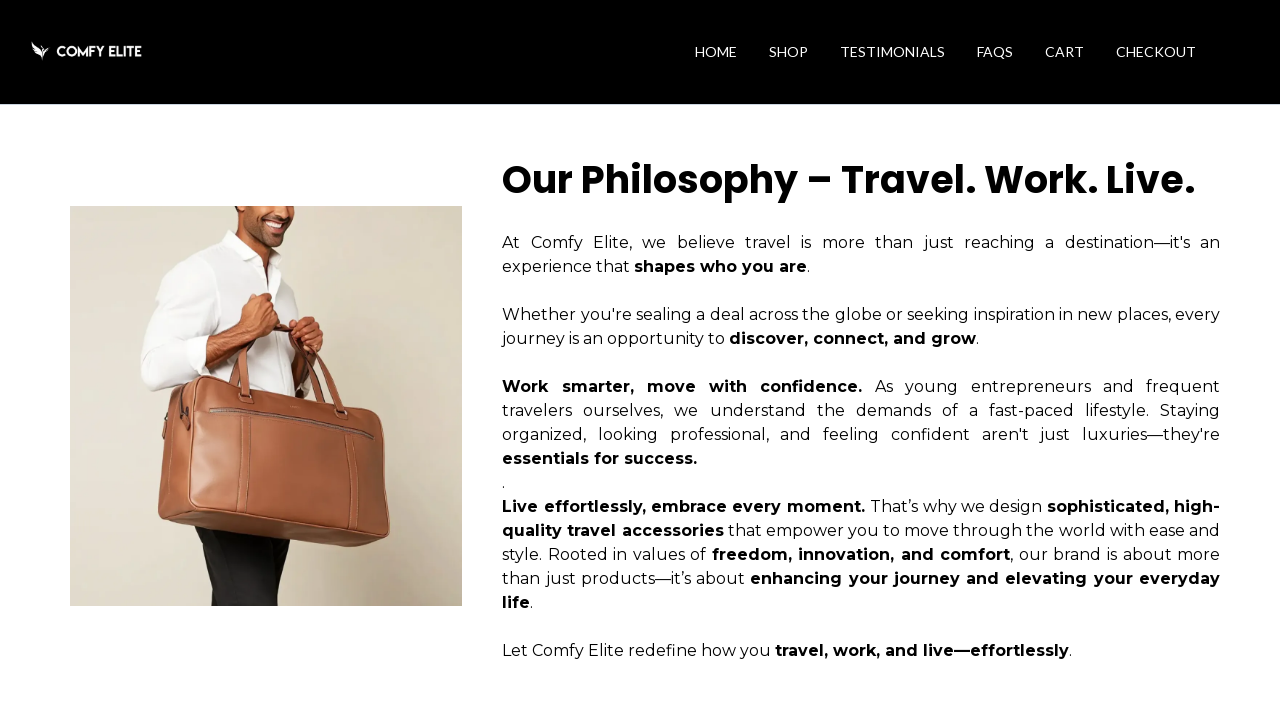

Retrieved current URL
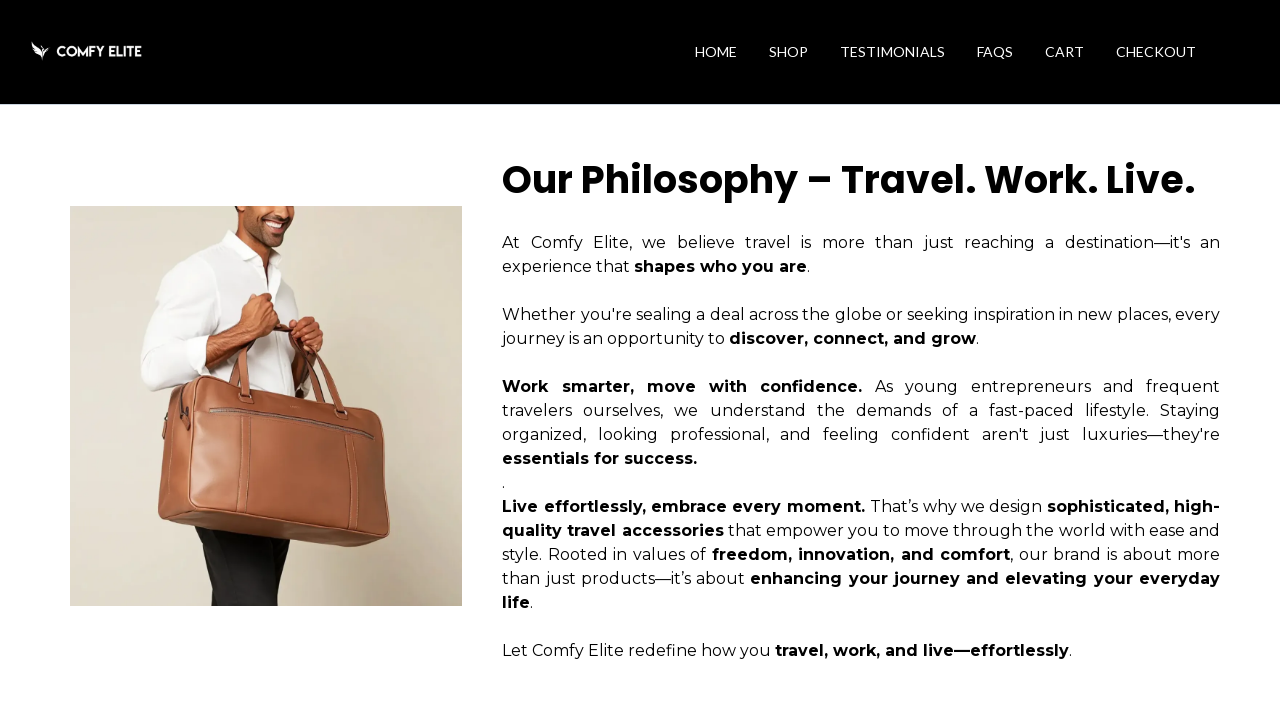

Validated that current URL matches expected URL https://comfyelite.com/
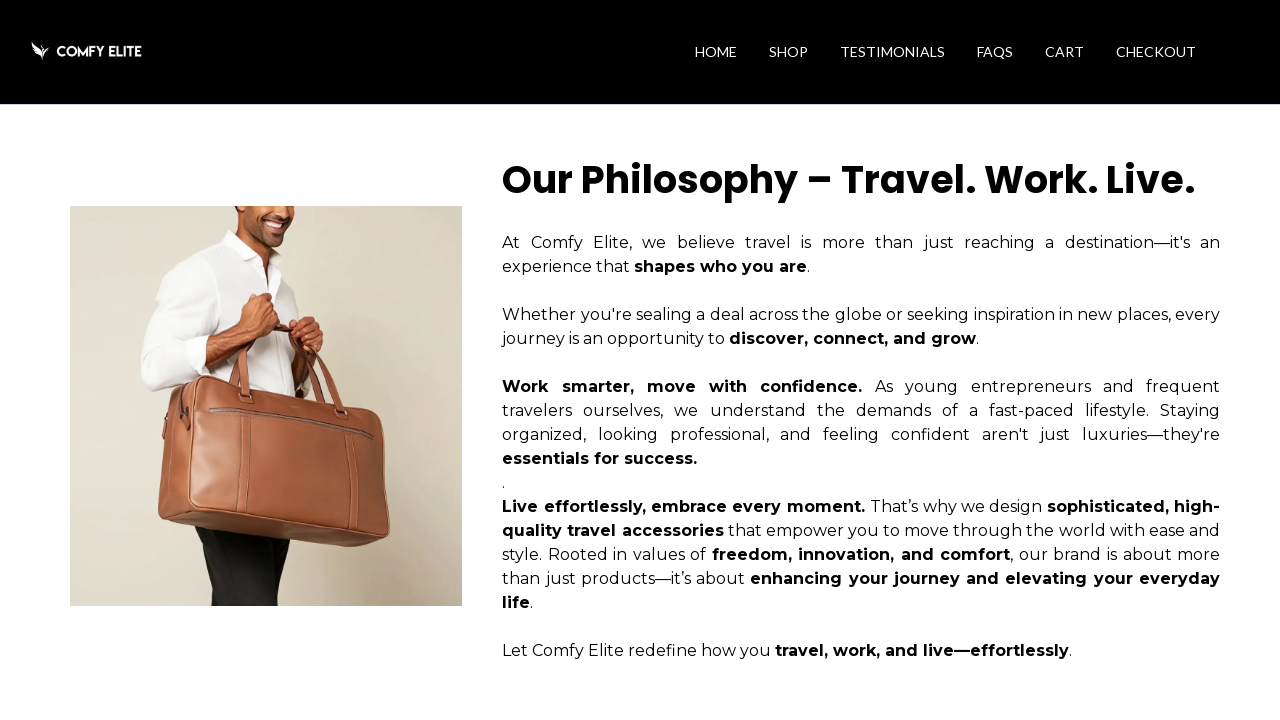

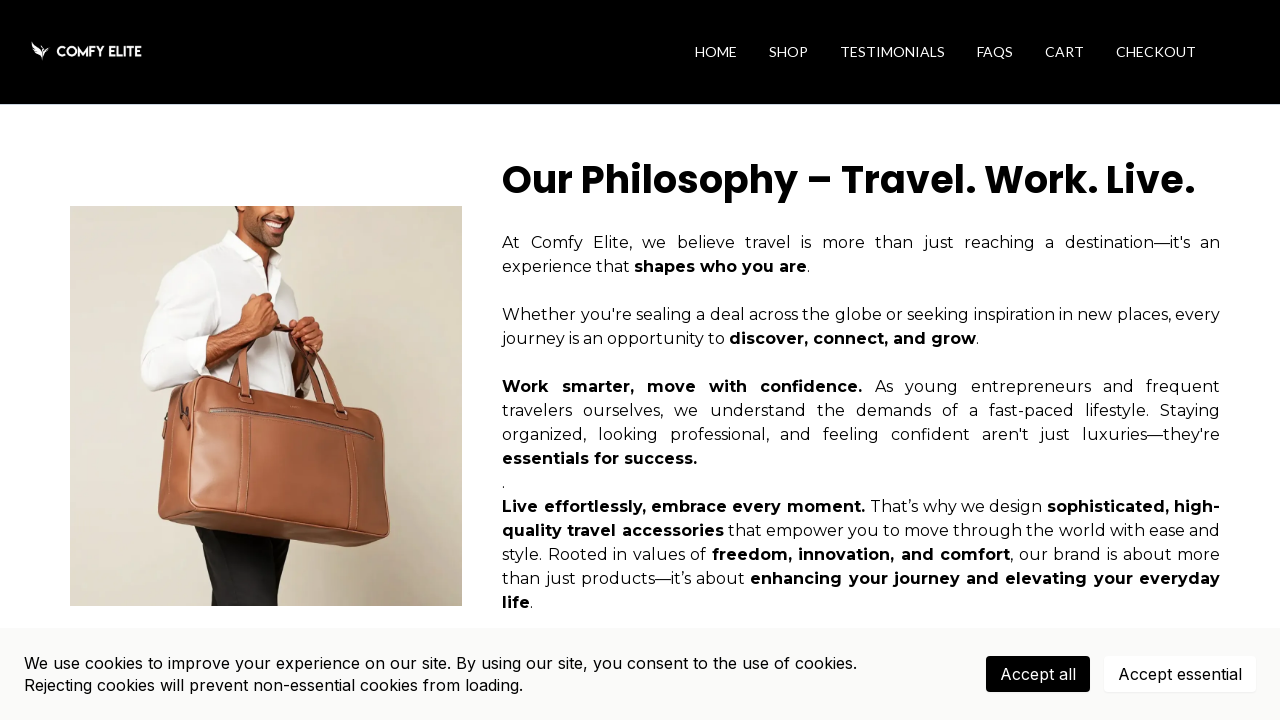